Tests right-click context menu functionality by performing a right-click on an image, hovering over menu items, and clicking on a submenu option

Starting URL: http://deluxe-menu.com/popup-mode-sample.html

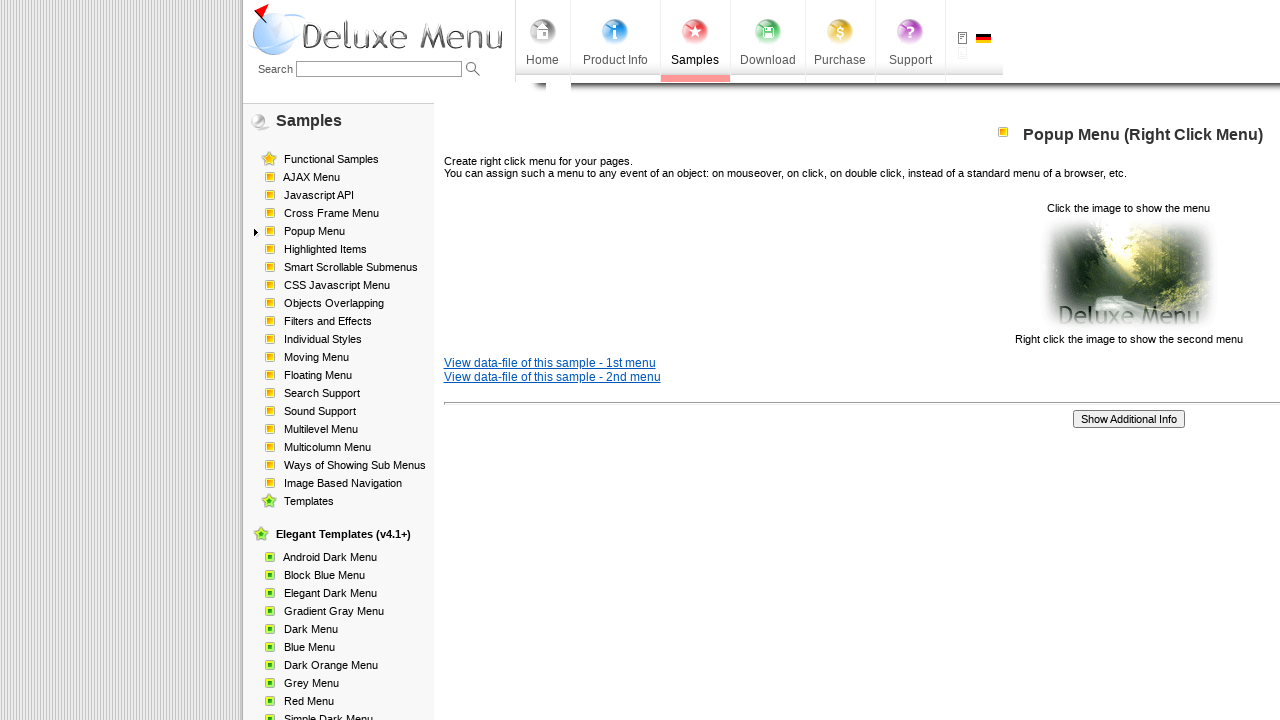

Navigated to deluxe-menu.com popup mode sample page
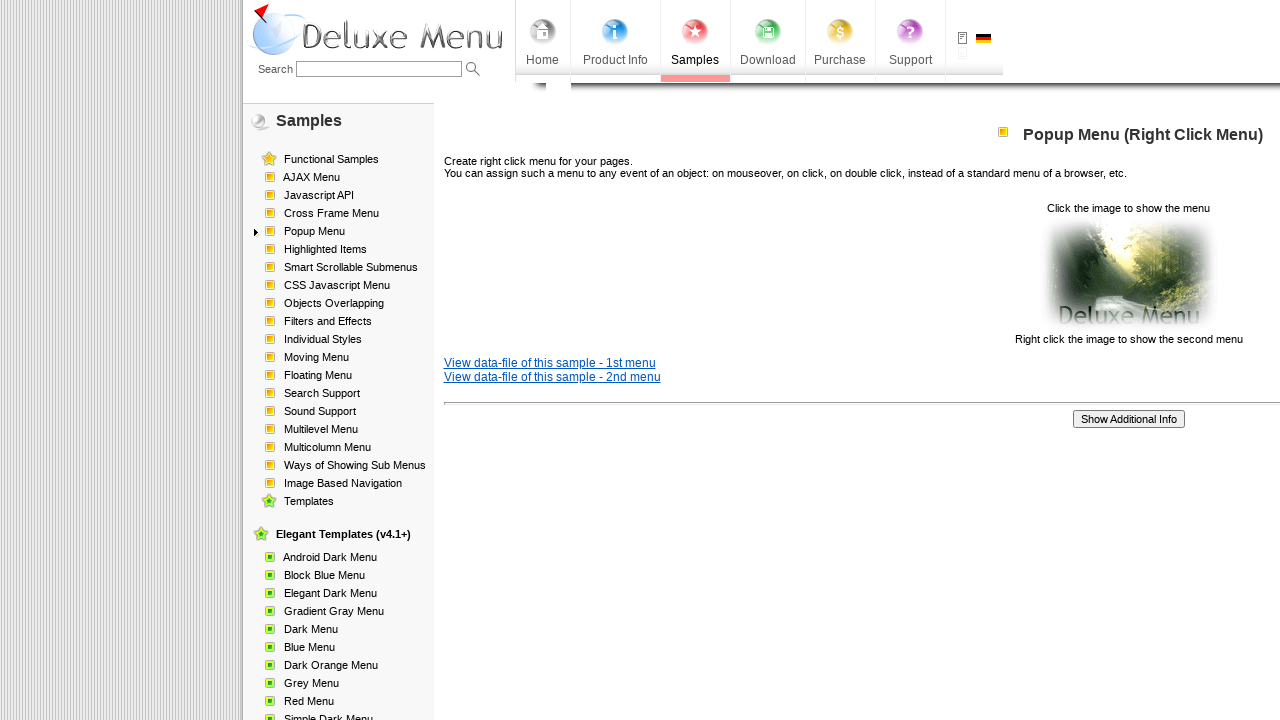

Right-clicked on image to open context menu at (1128, 274) on xpath=/html/body/div/table/tbody/tr/td[2]/div[2]/table[1]/tbody/tr/td[3]/p[2]/im
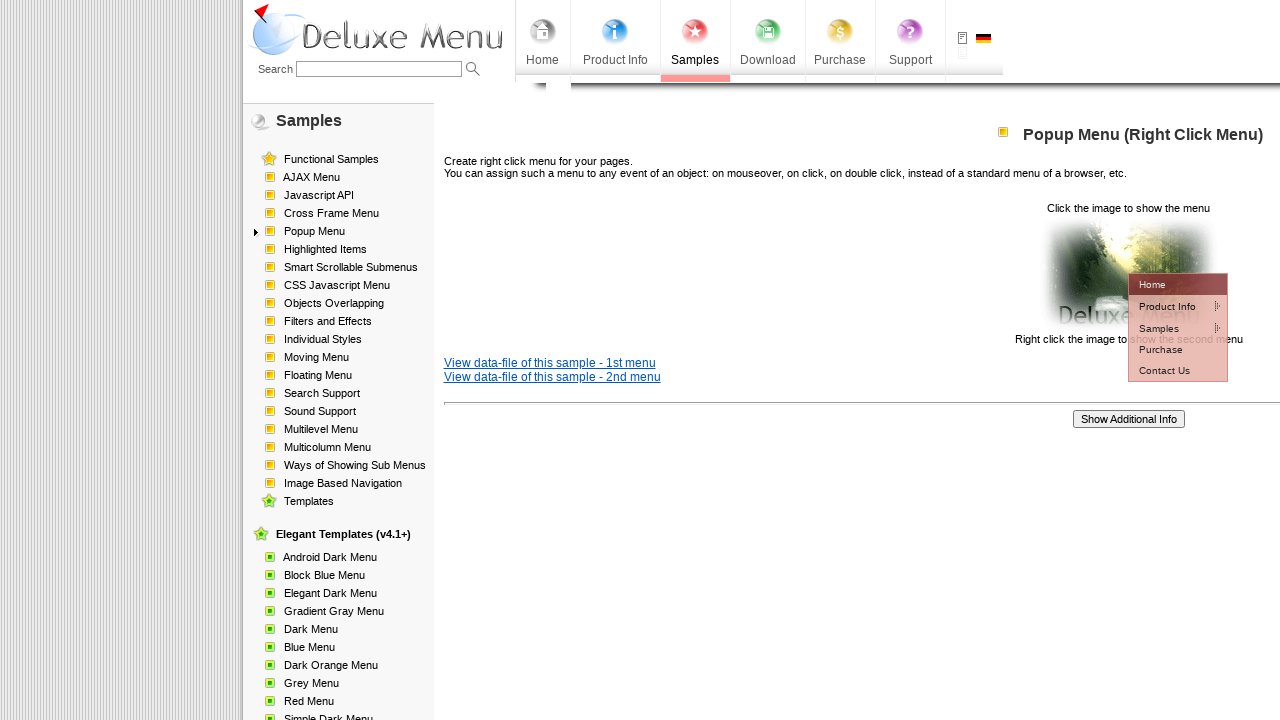

Hovered over first context menu item at (1165, 328) on xpath=//*[@id='dm2m1i2tdT']
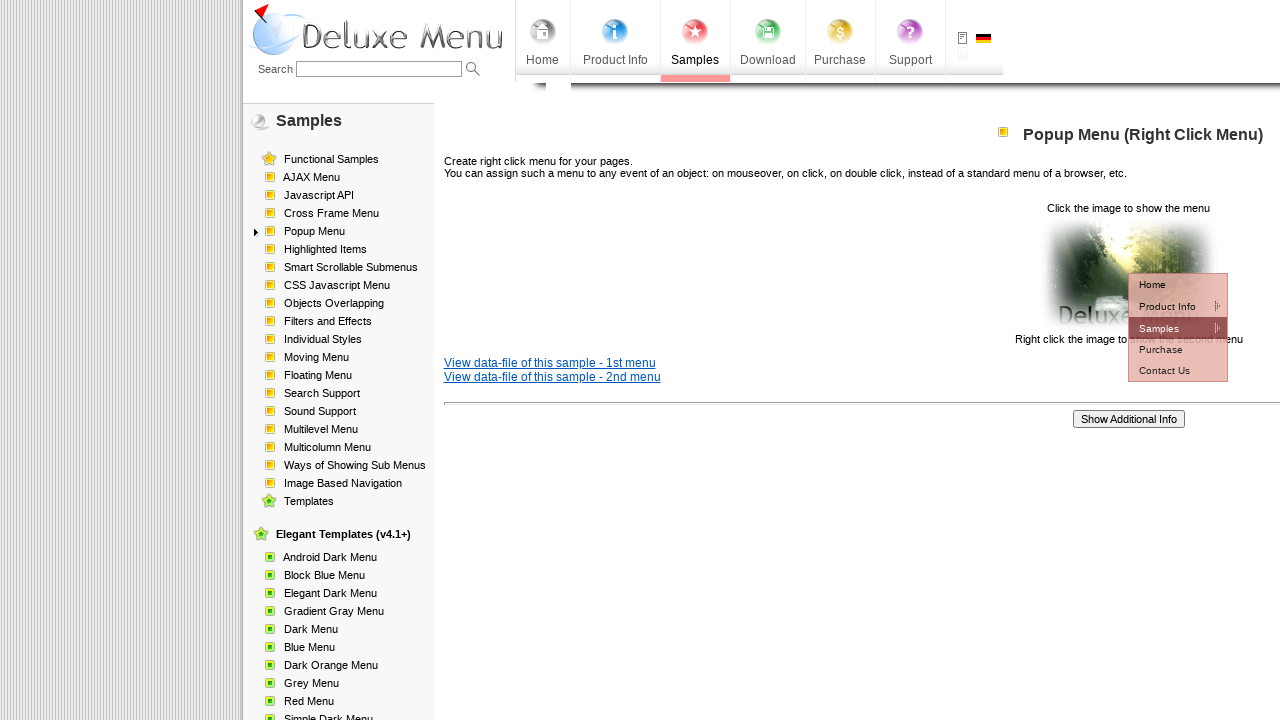

Hovered over second context menu item at (1097, 370) on xpath=//*[@id='dm2m8i2tdT']
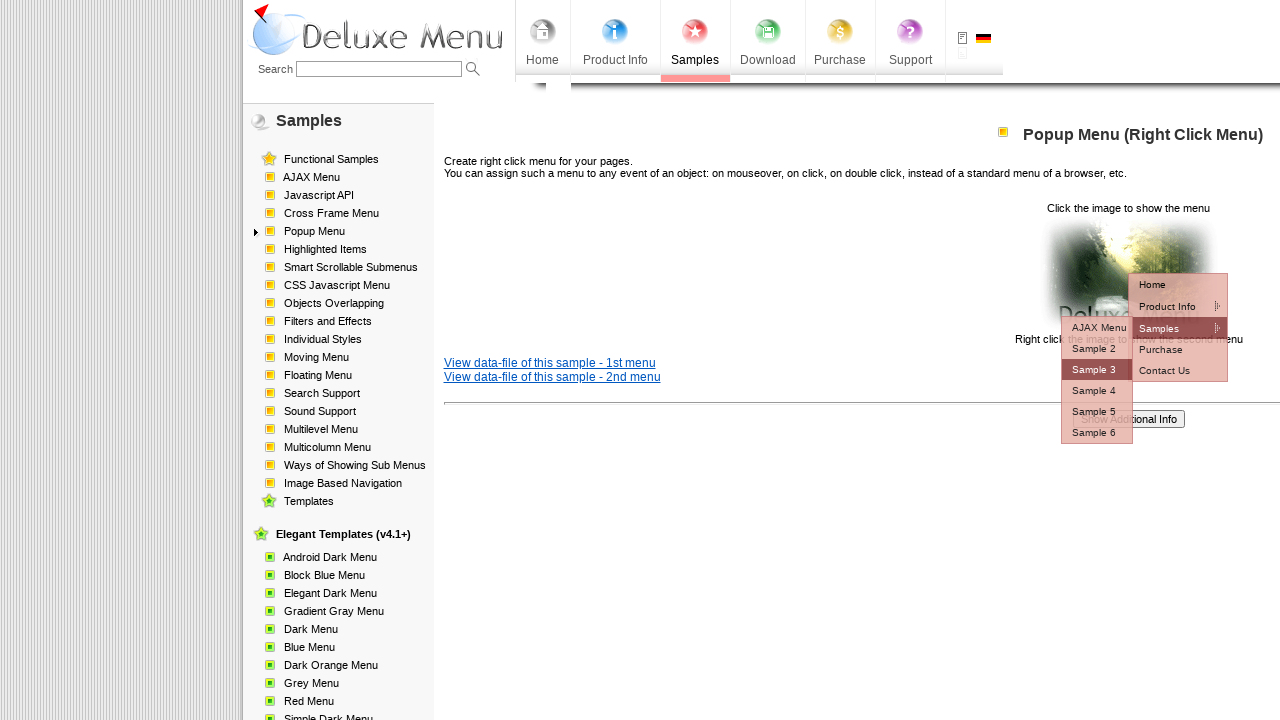

Clicked on second context menu item (submenu option) at (1097, 370) on xpath=//*[@id='dm2m8i2tdT']
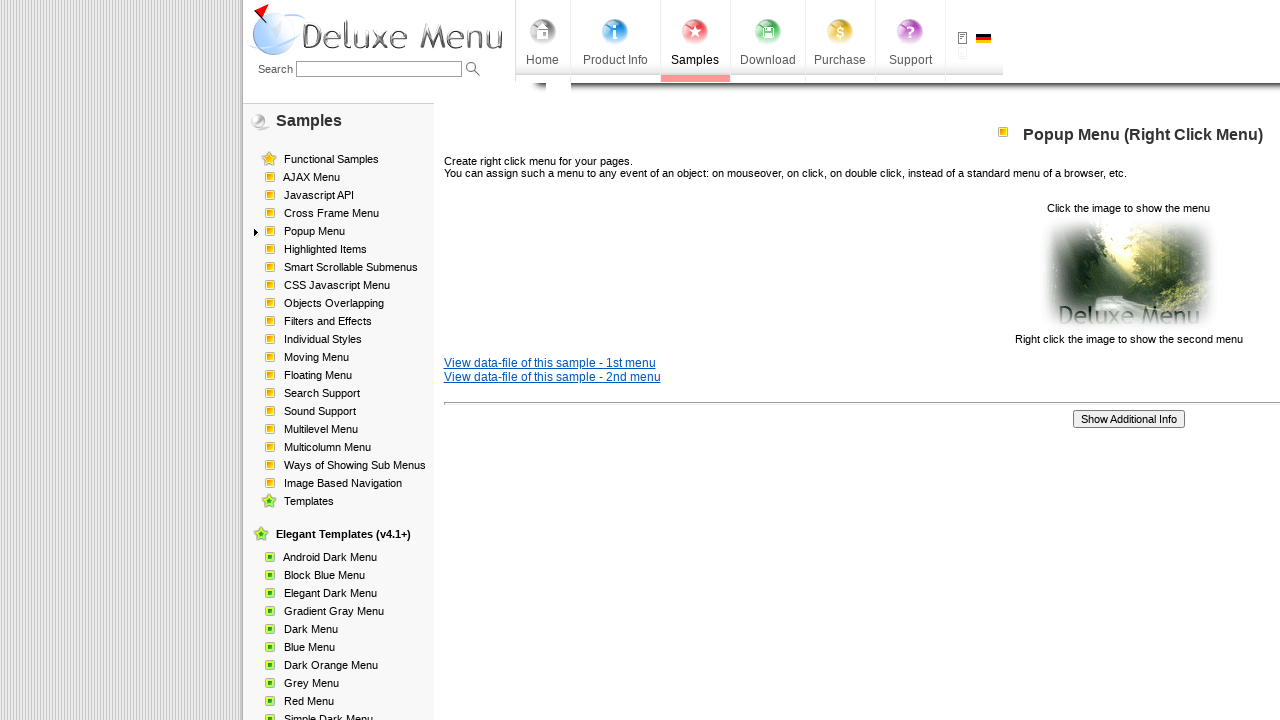

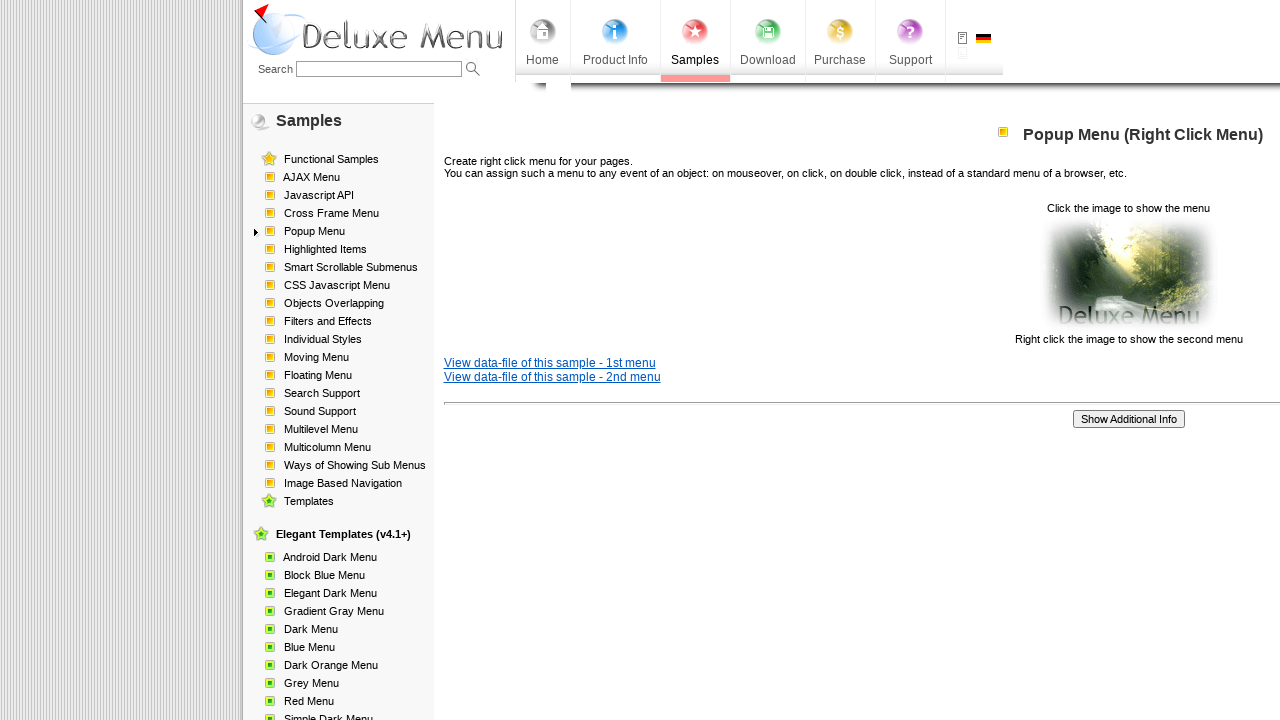